Tests auto-suggest dropdown functionality by typing a partial country name and selecting "India" from the suggestions list

Starting URL: https://rahulshettyacademy.com/dropdownsPractise/

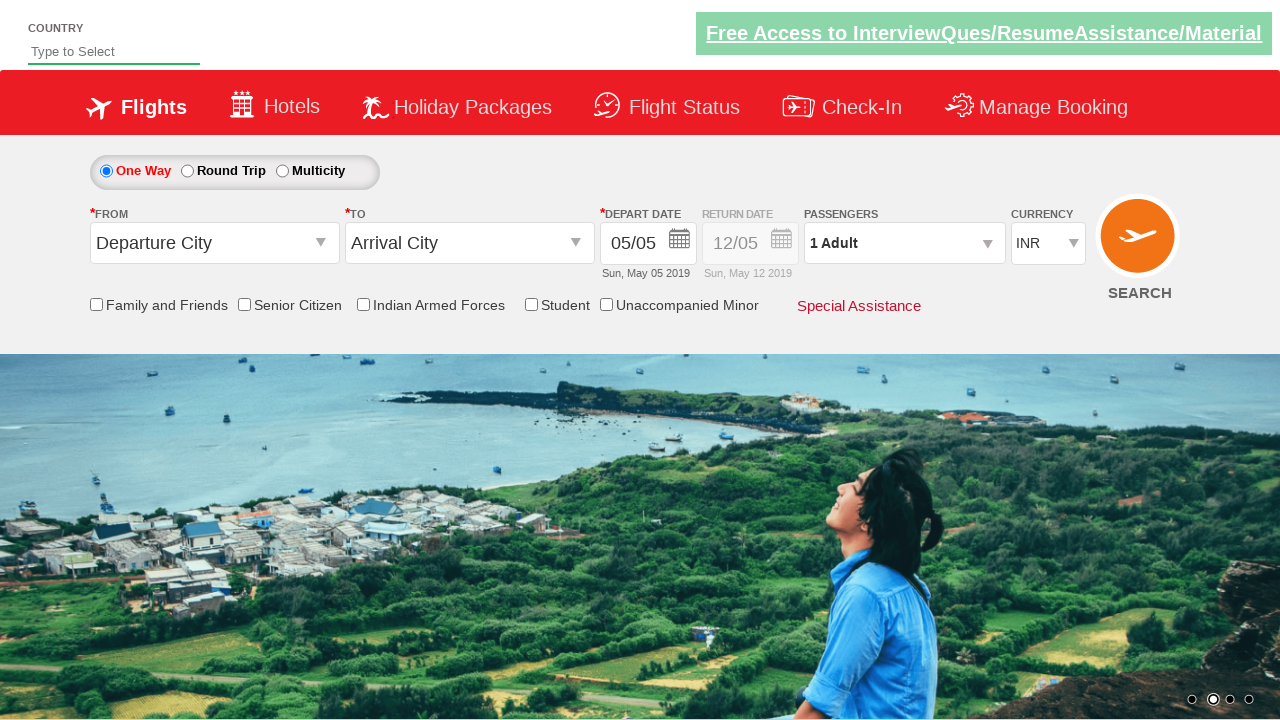

Filled autosuggest field with 'ind' on #autosuggest
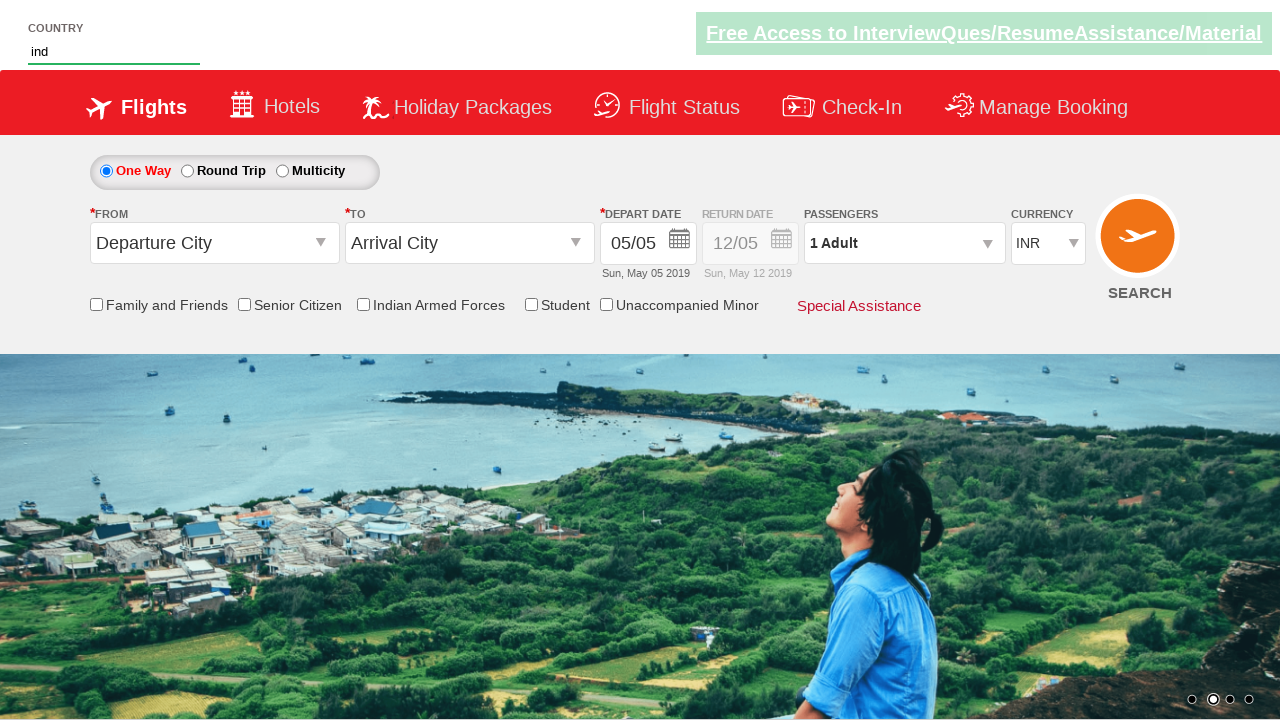

Auto-suggest dropdown suggestions loaded
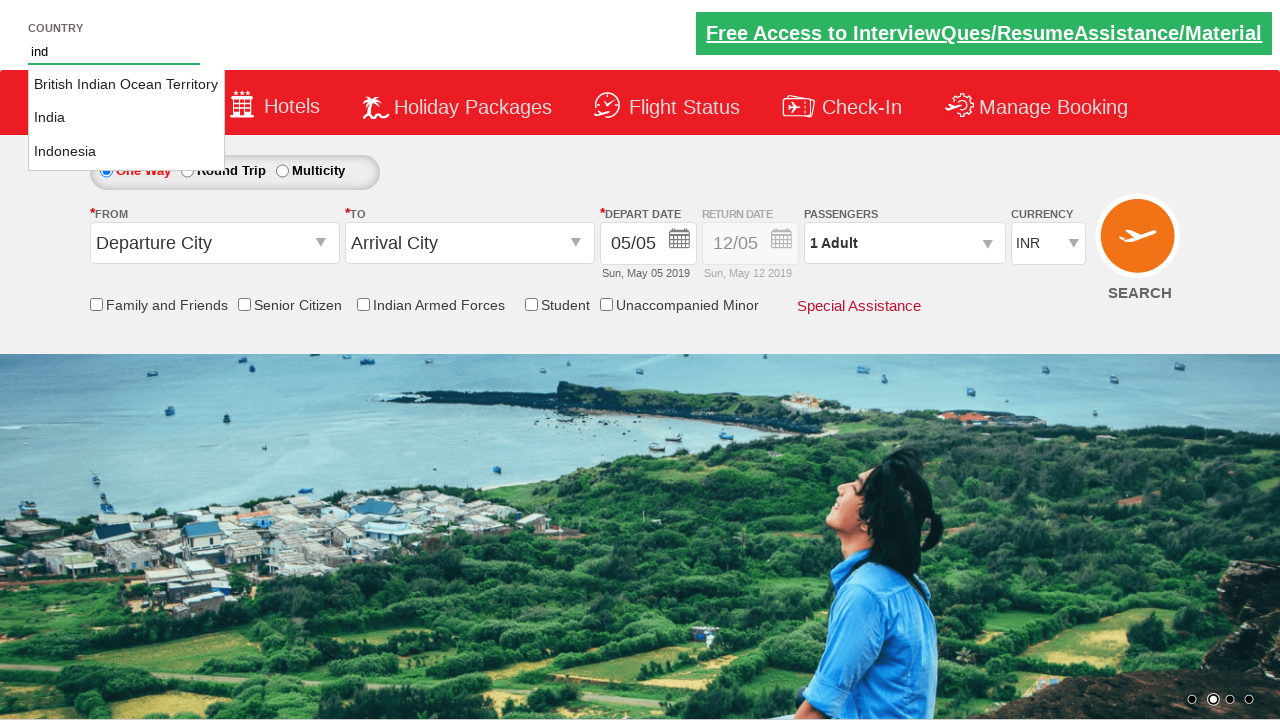

Selected 'India' from auto-suggest dropdown at (126, 118) on li.ui-menu-item a:text-is('India')
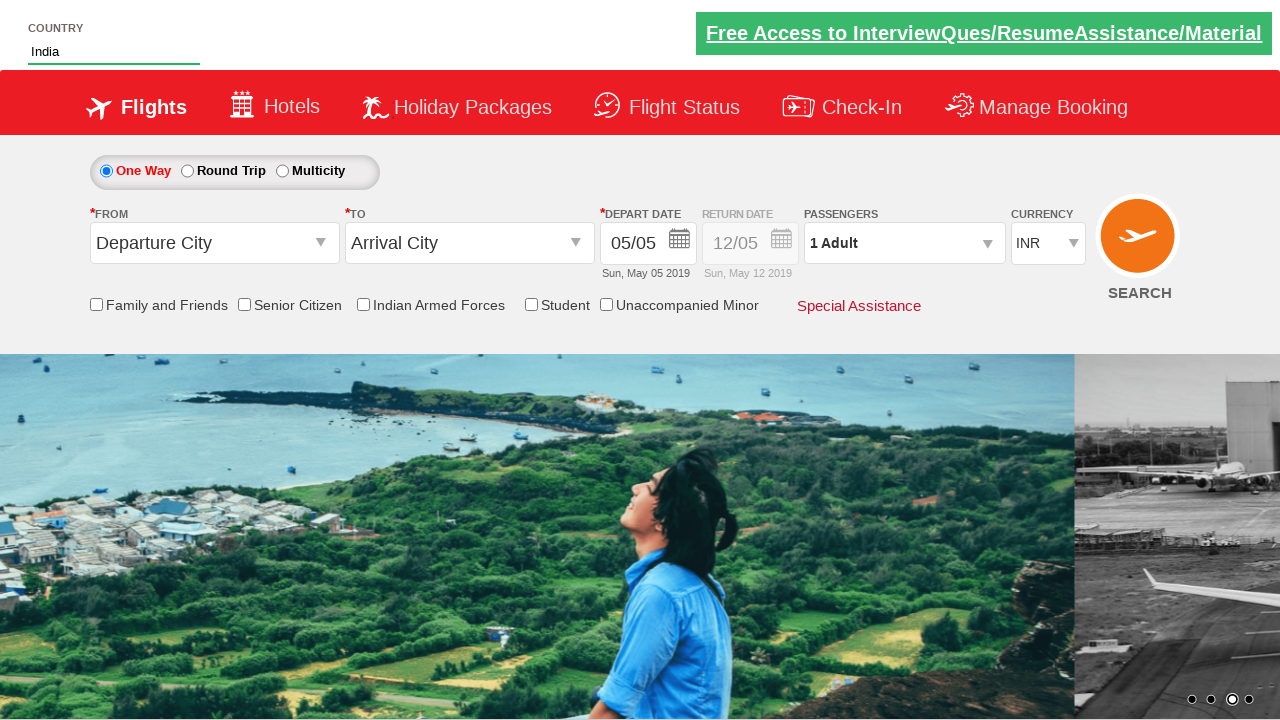

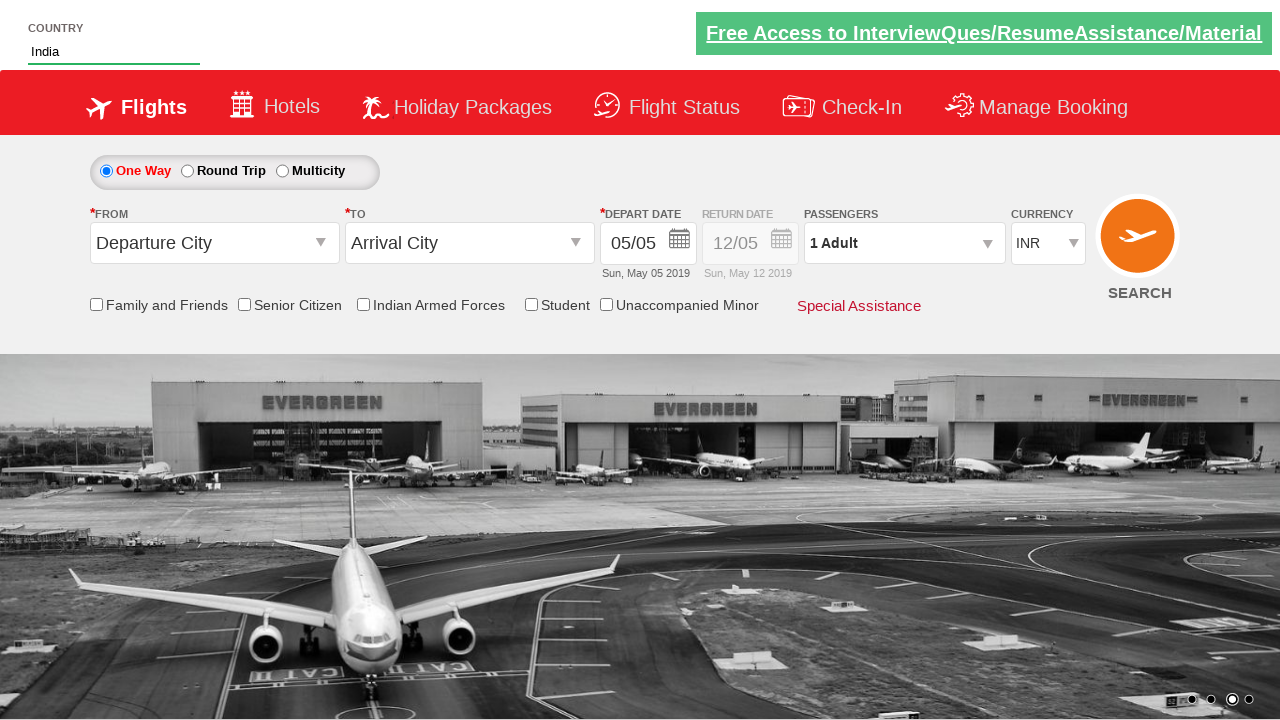